Tests the add/remove elements functionality by clicking the "Add Element" button multiple times to add new elements to the page

Starting URL: http://the-internet.herokuapp.com/add_remove_elements/

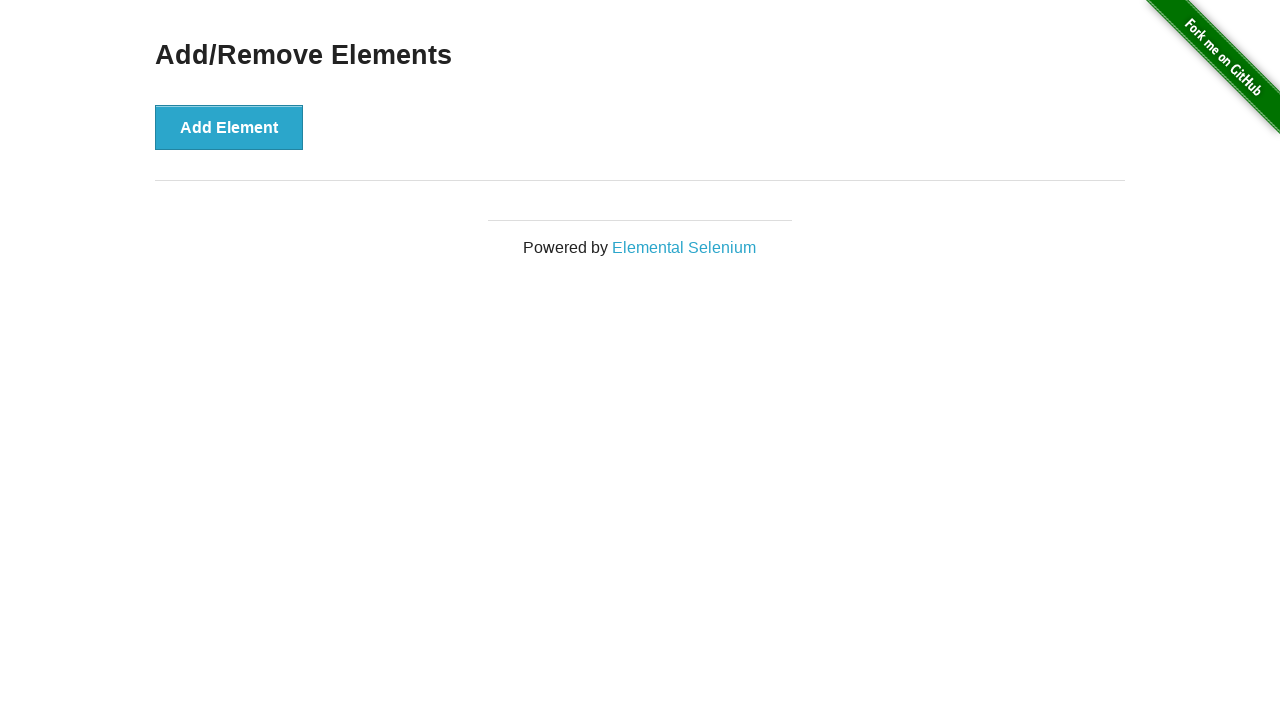

Navigated to add/remove elements page
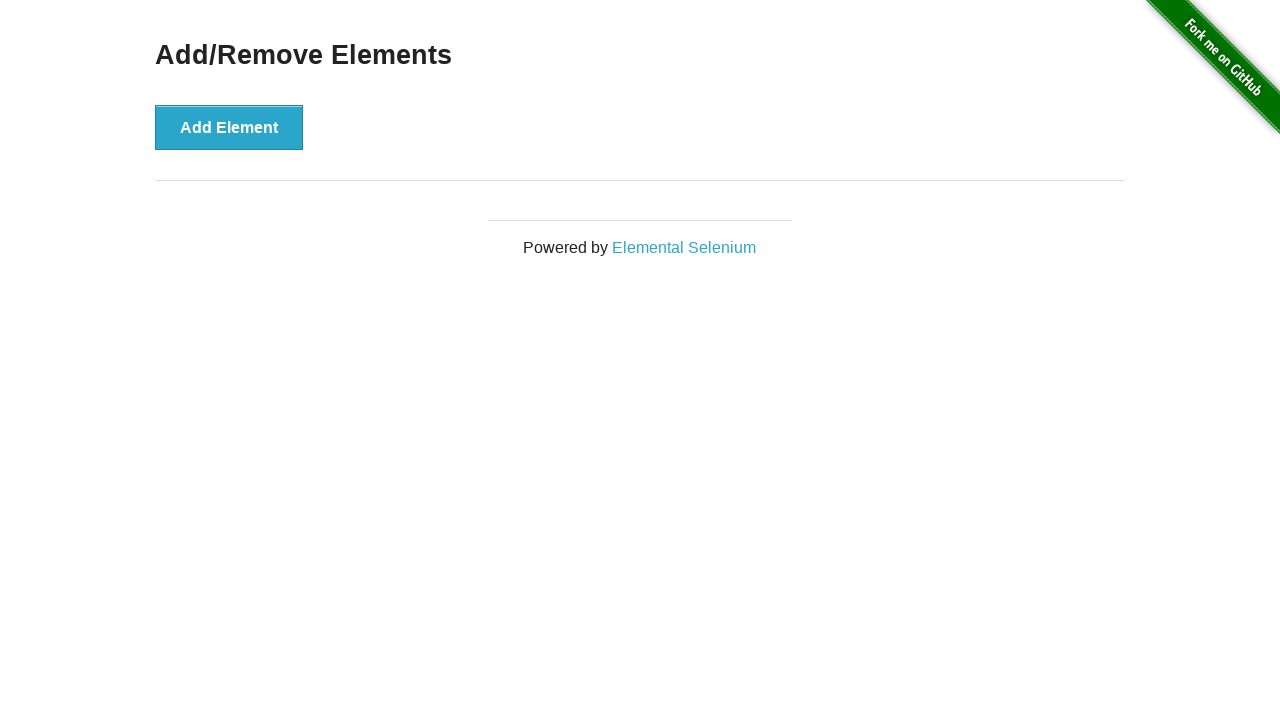

Pressed Enter on Add Element button (1st time) on [onclick='addElement()']
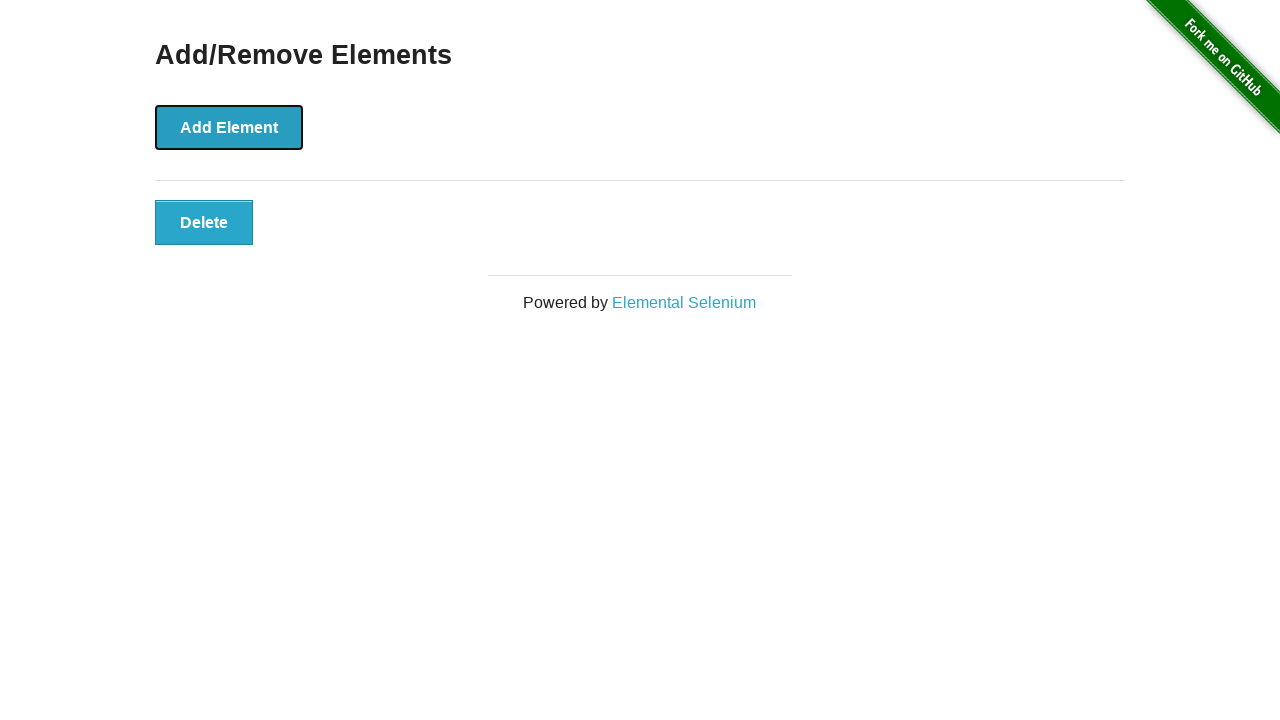

Pressed Enter on Add Element button (2nd time) on [onclick='addElement()']
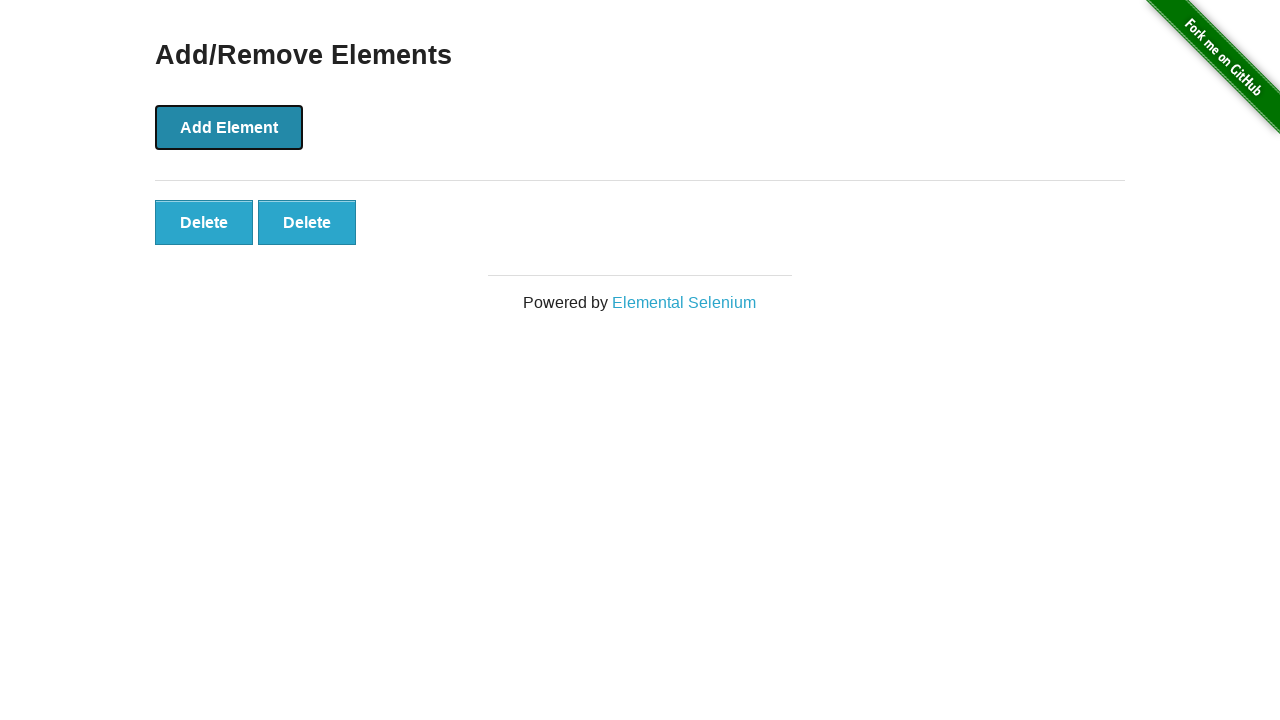

Pressed Enter on Add Element button (3rd time) on [onclick='addElement()']
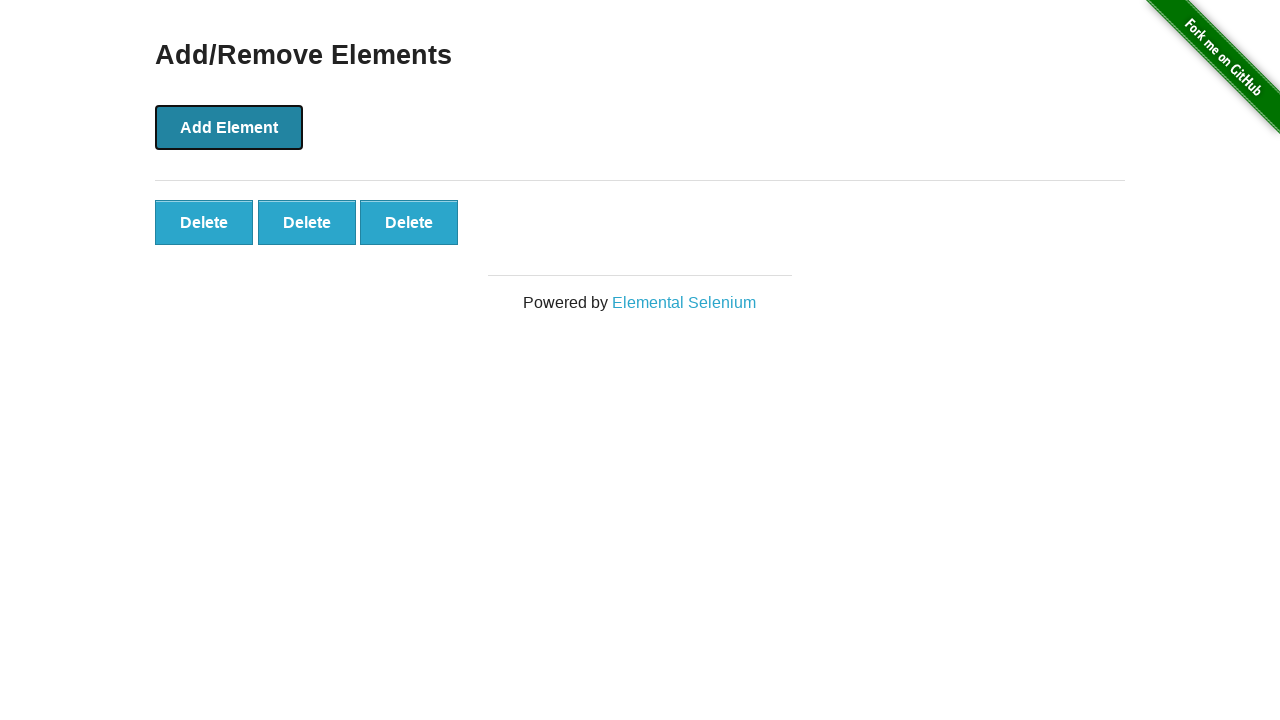

Pressed Enter on Add Element button (4th time) on [onclick='addElement()']
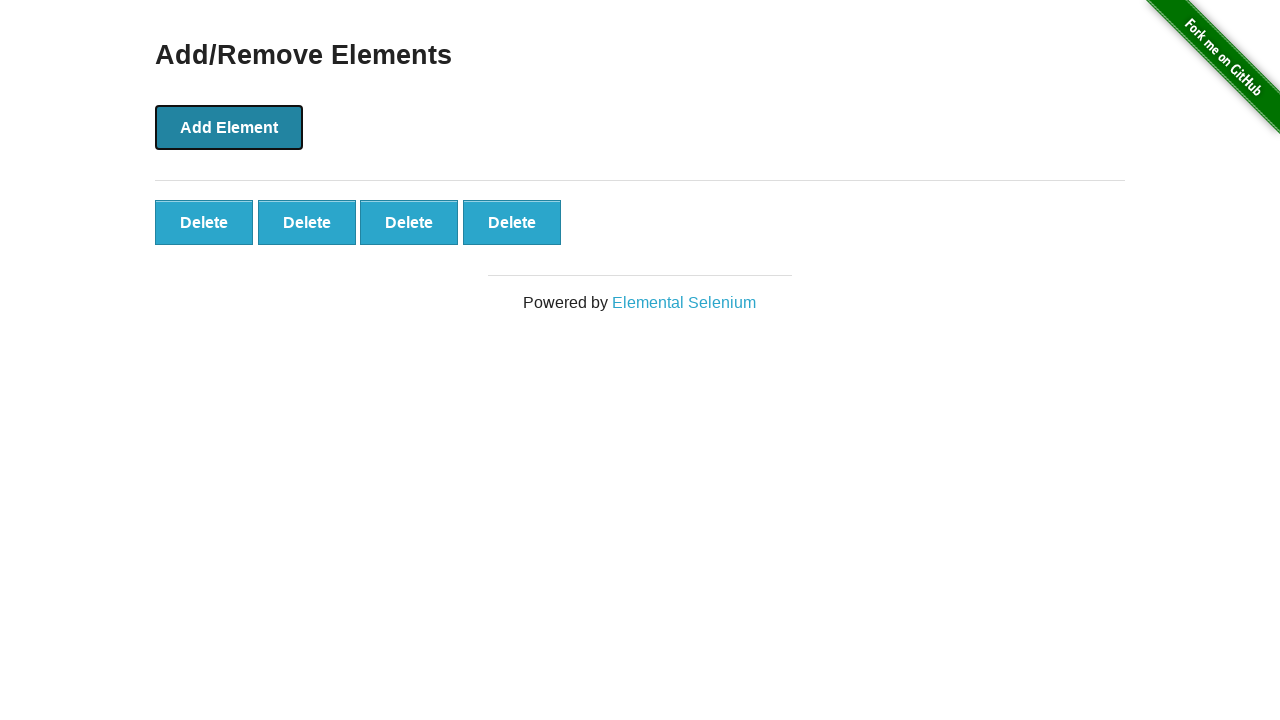

Pressed Enter on Add Element button (5th time) on [onclick='addElement()']
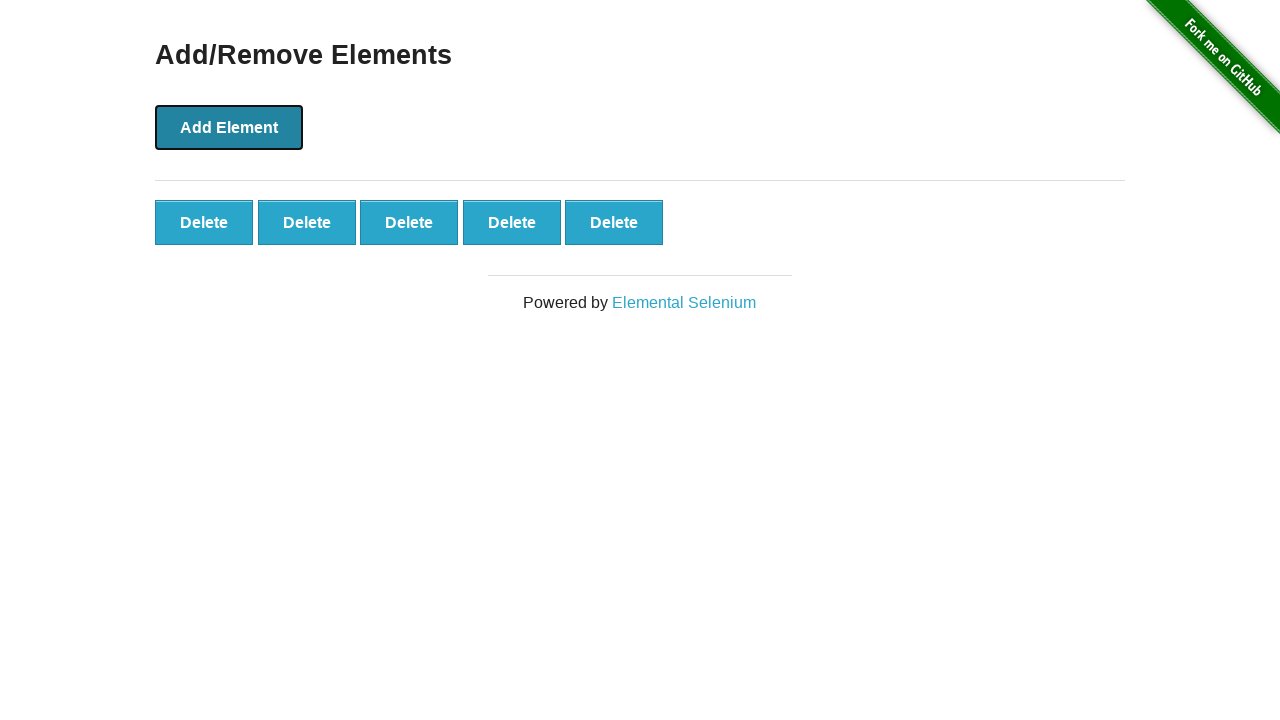

Waited for added elements to appear on the page
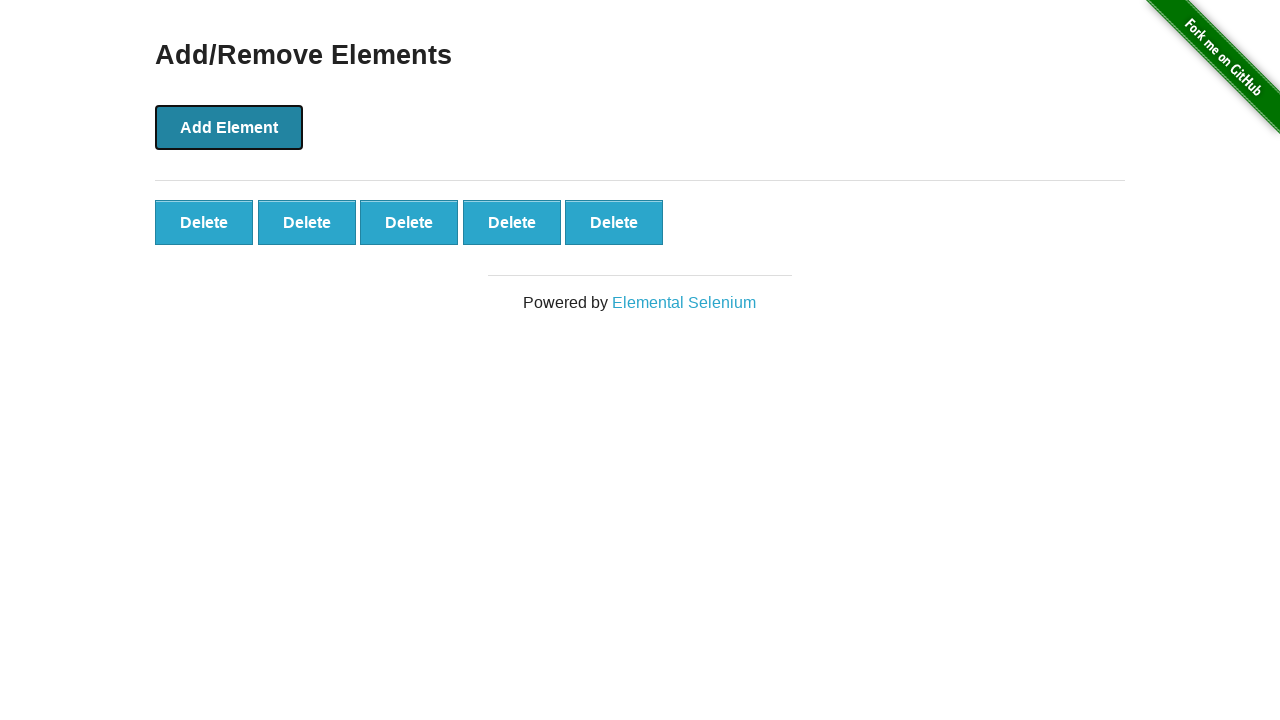

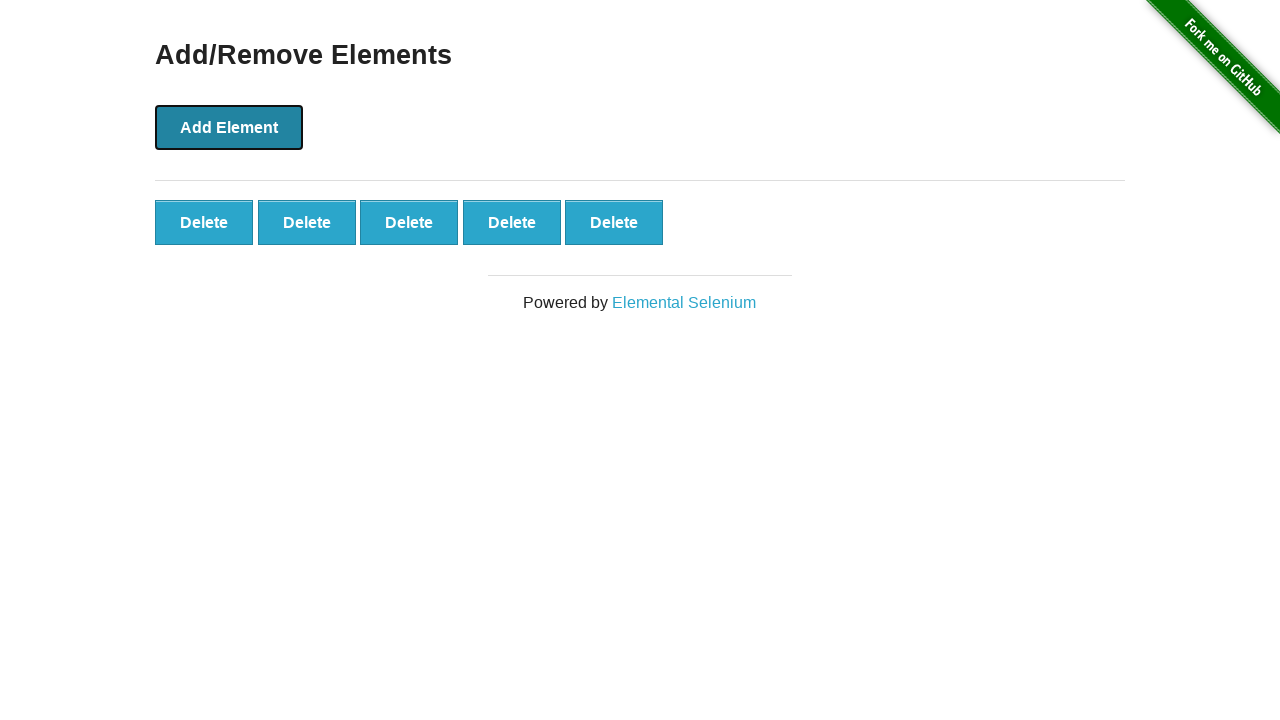